Tests mouse hover functionality by hovering over an avatar and verifying that additional user information (caption) becomes visible.

Starting URL: http://the-internet.herokuapp.com/hovers

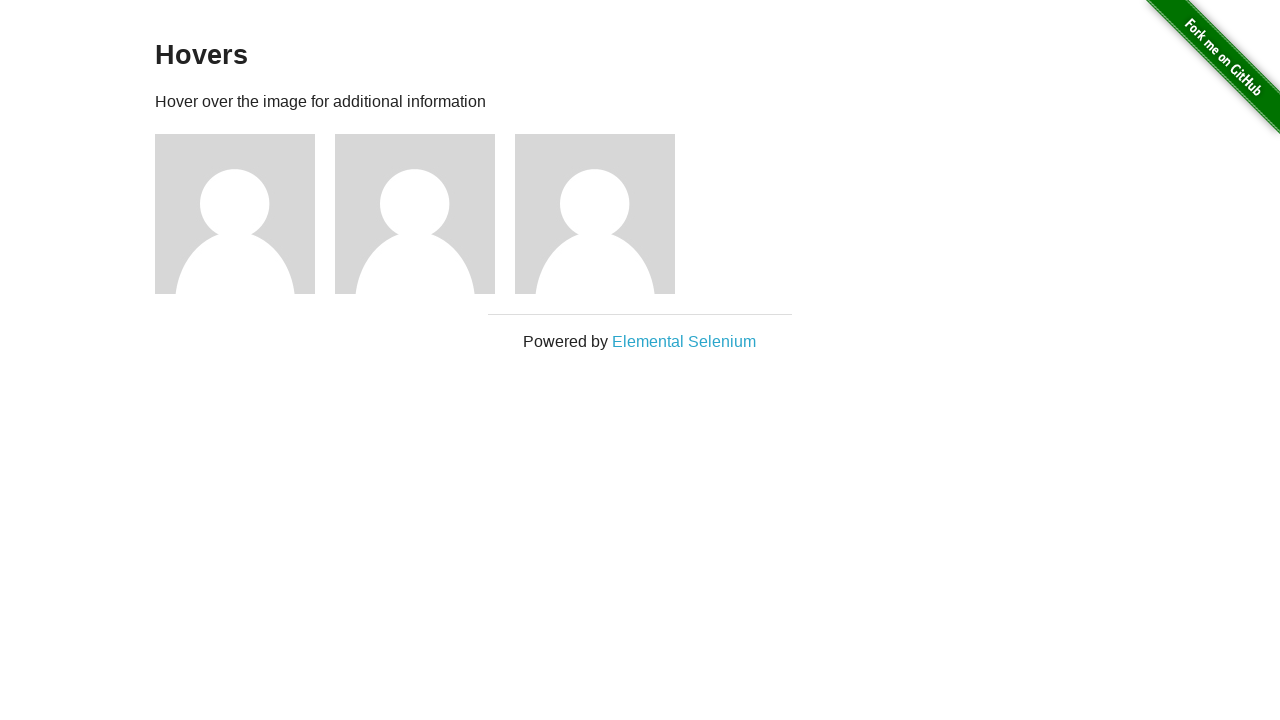

Located the first avatar figure element
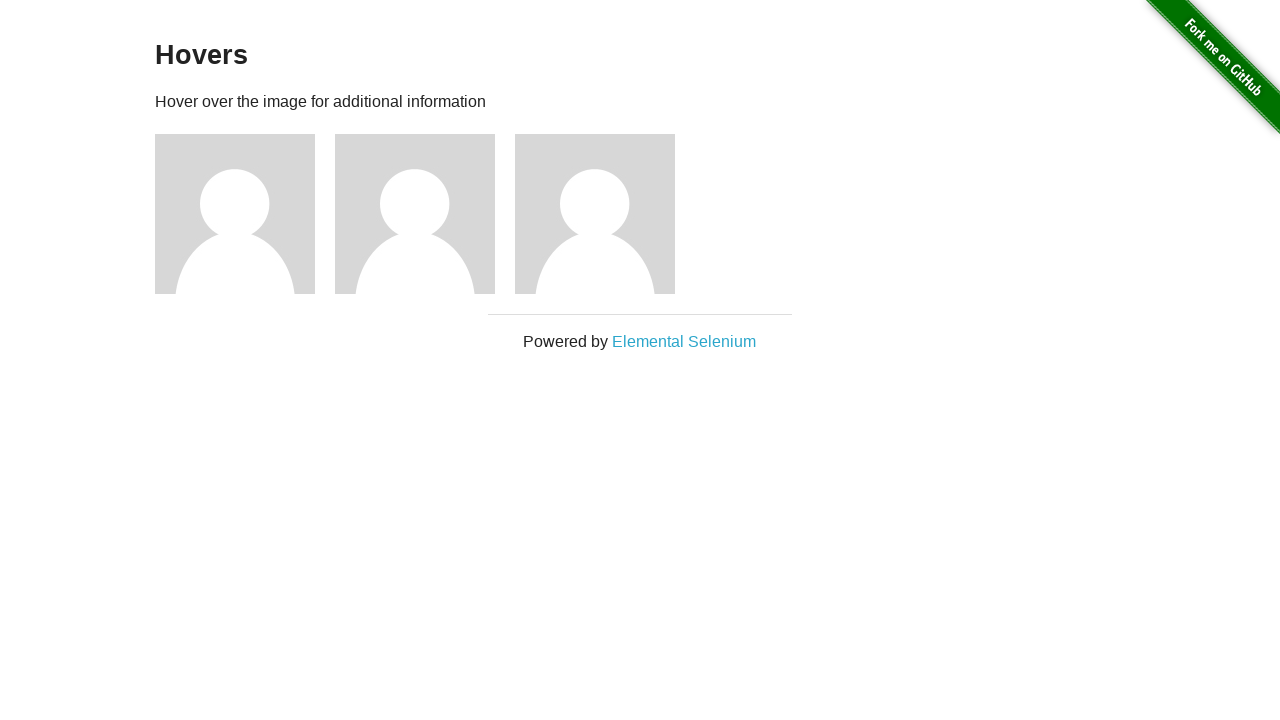

Hovered over the avatar to trigger hover effect at (245, 214) on .figure >> nth=0
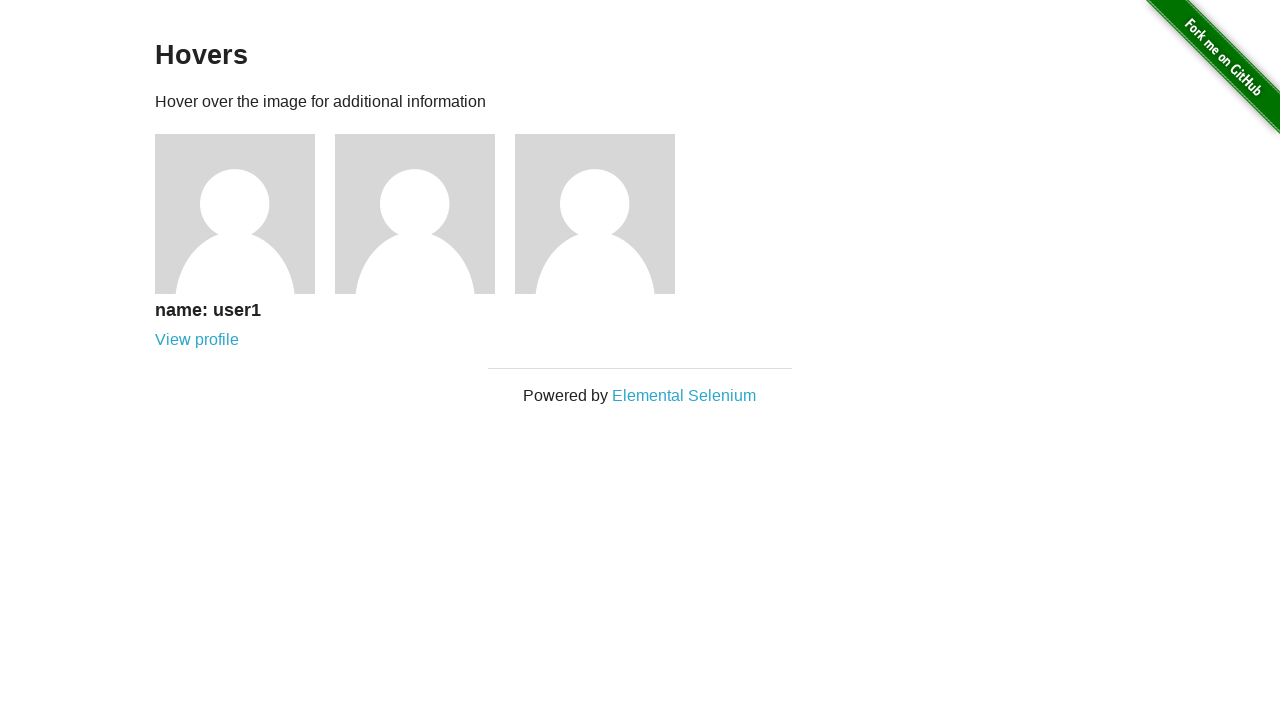

Located the caption element
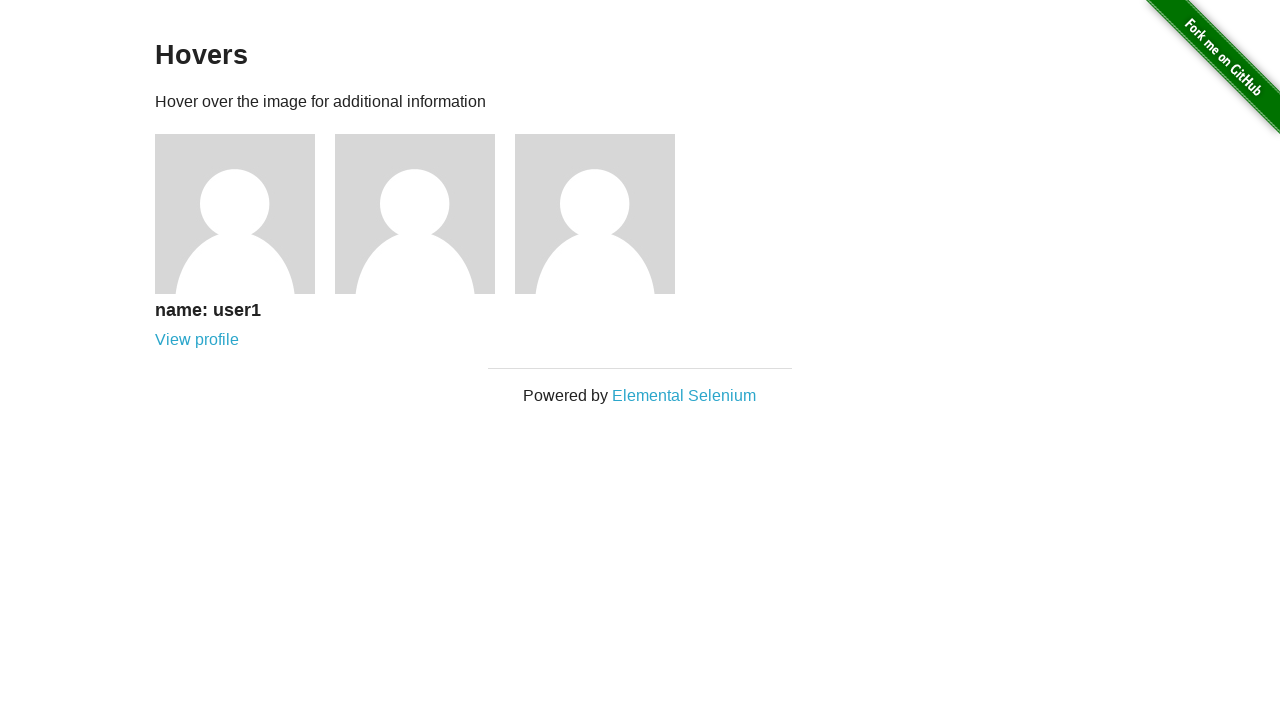

Verified that caption is visible after hovering
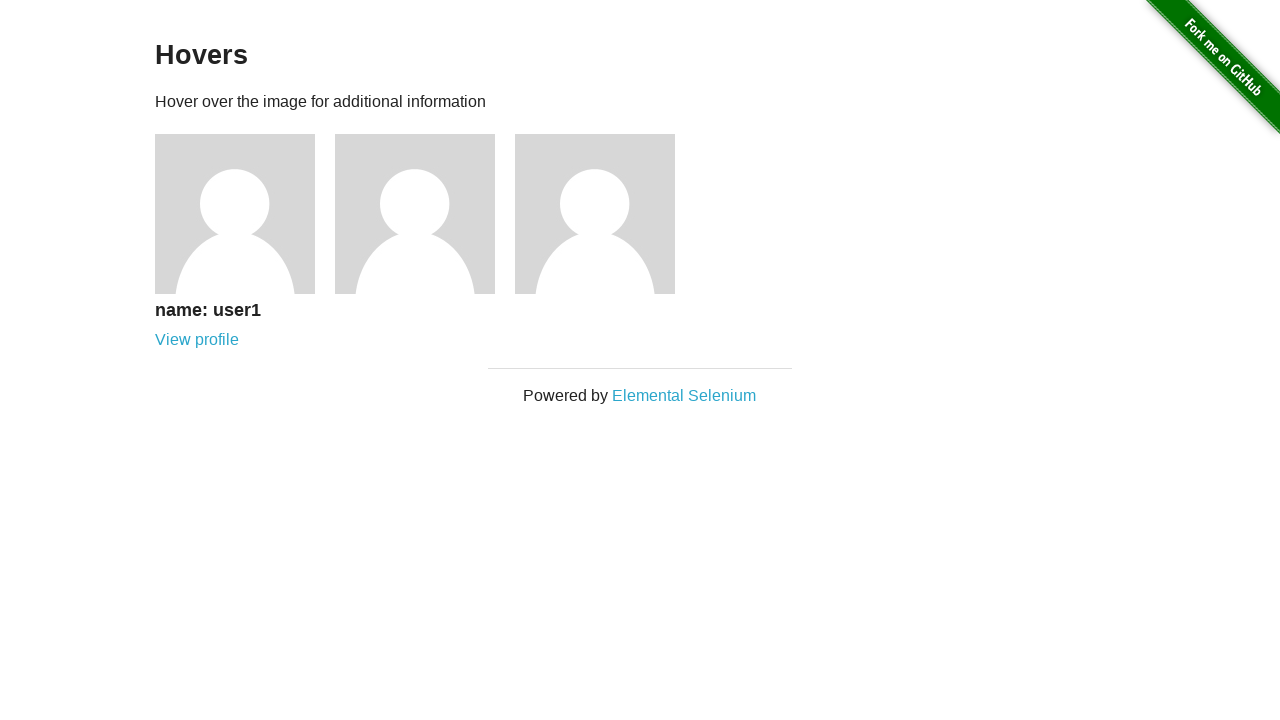

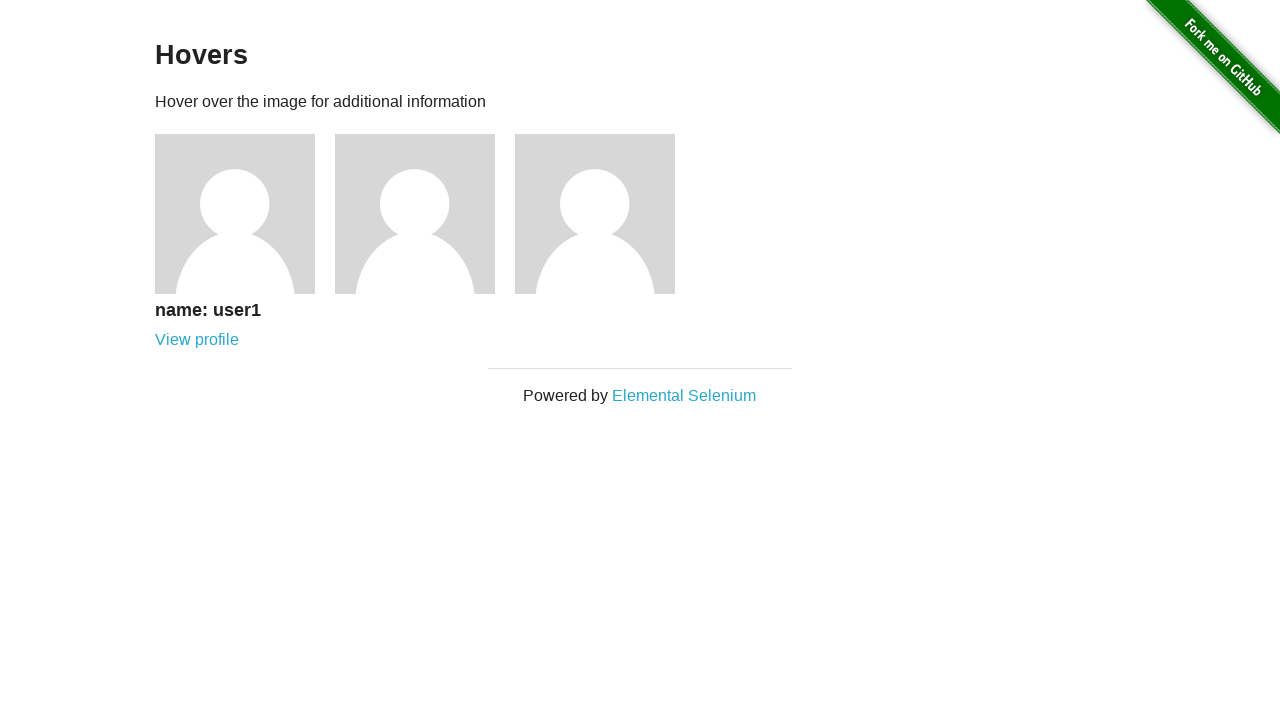